Tests handling of a simple alert dialog by clicking a button to trigger the alert and accepting it

Starting URL: http://demo.automationtesting.in/Alerts.html

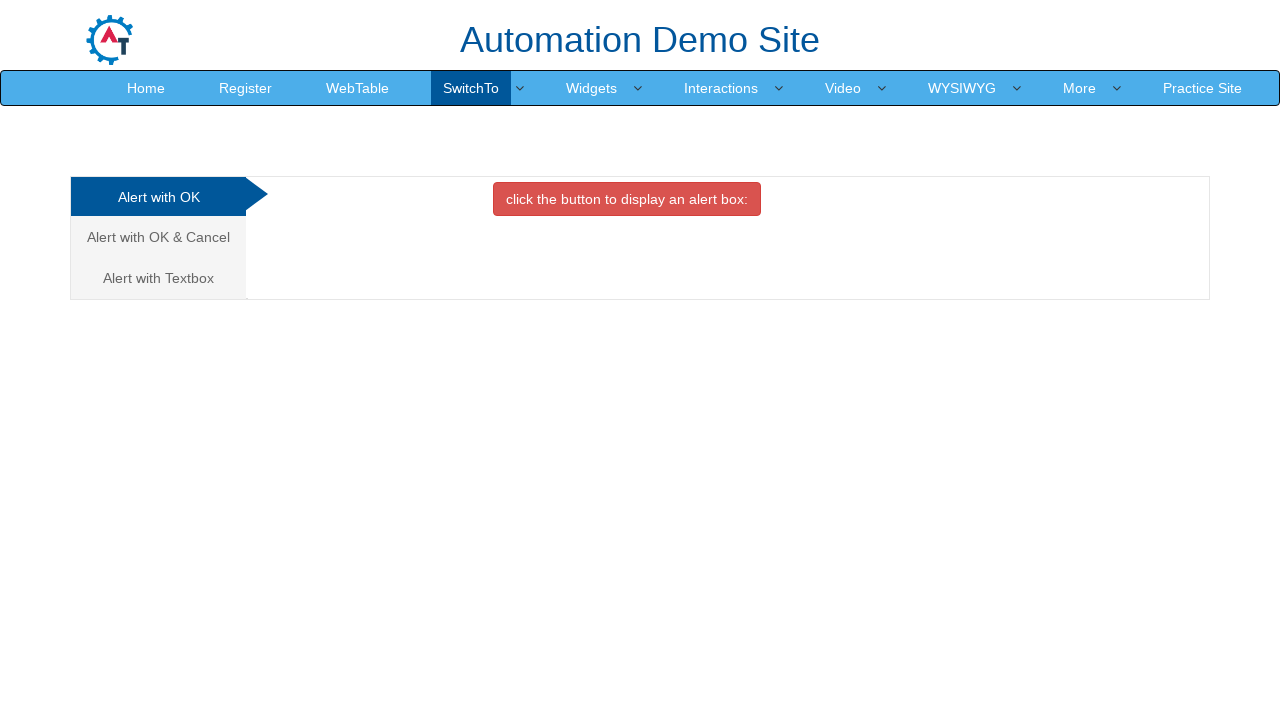

Clicked button to trigger alert dialog at (627, 199) on xpath=//*[@id="OKTab"]/button
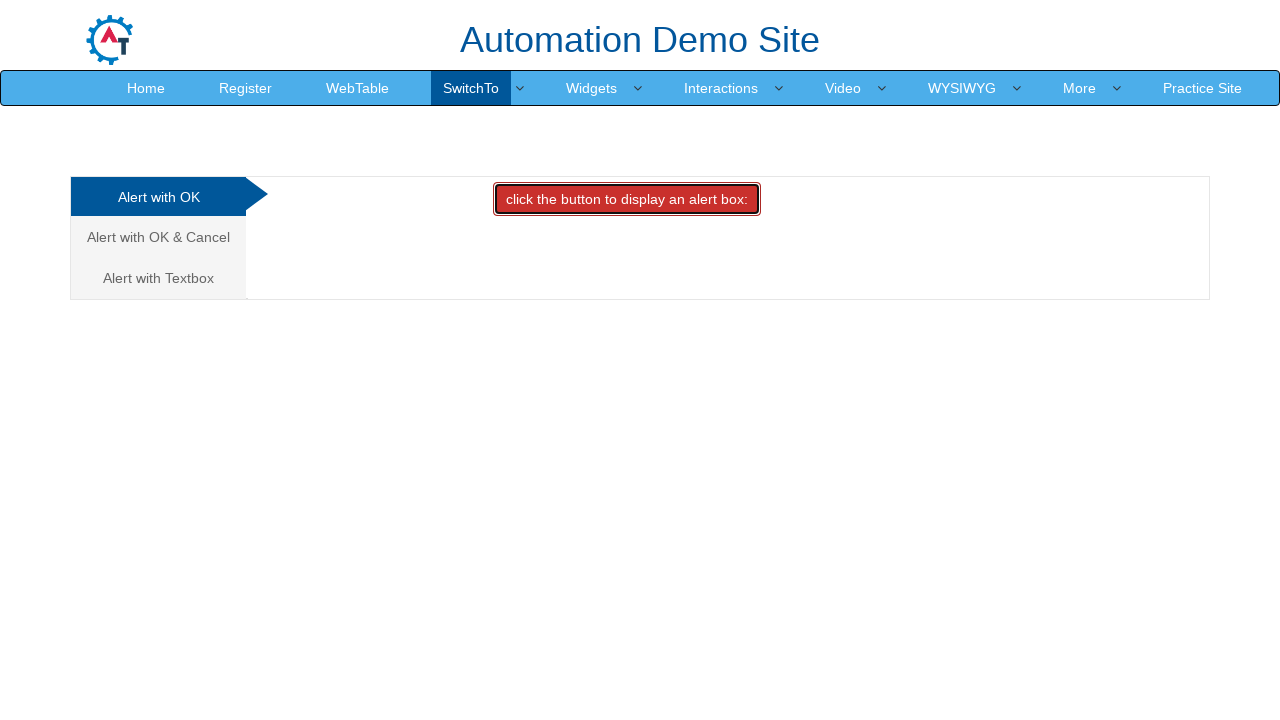

Set up dialog handler to accept alert
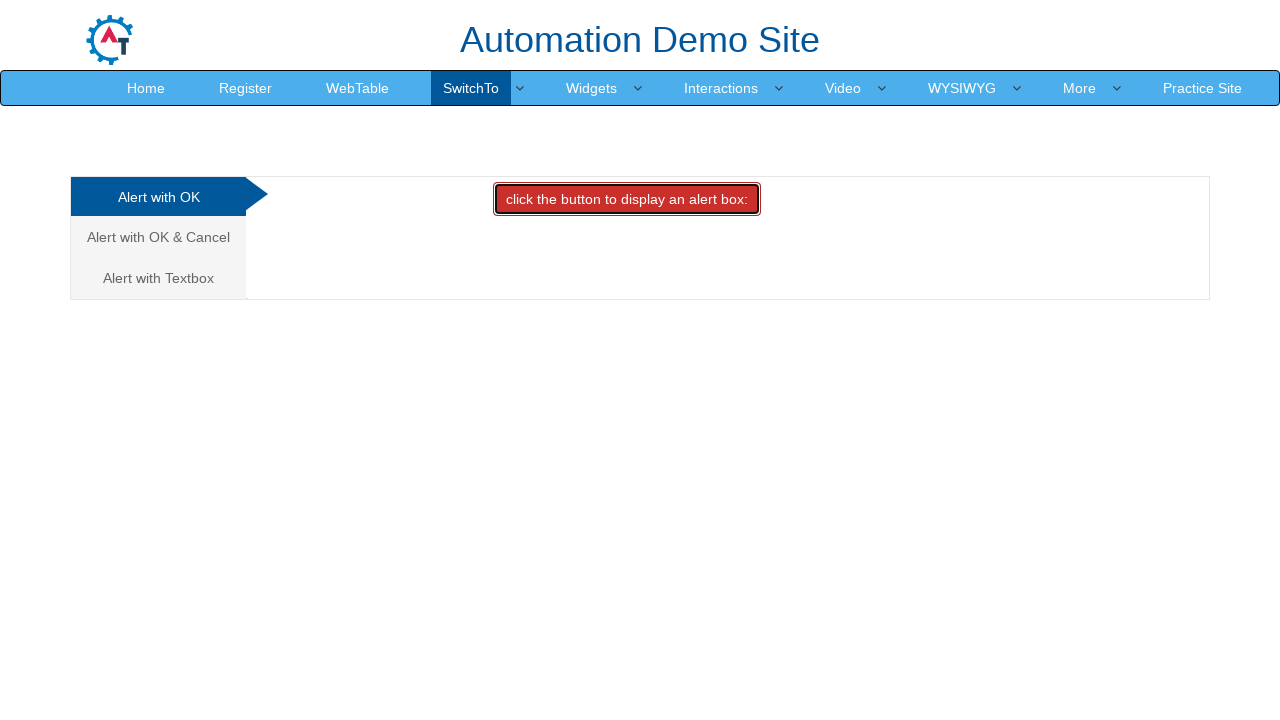

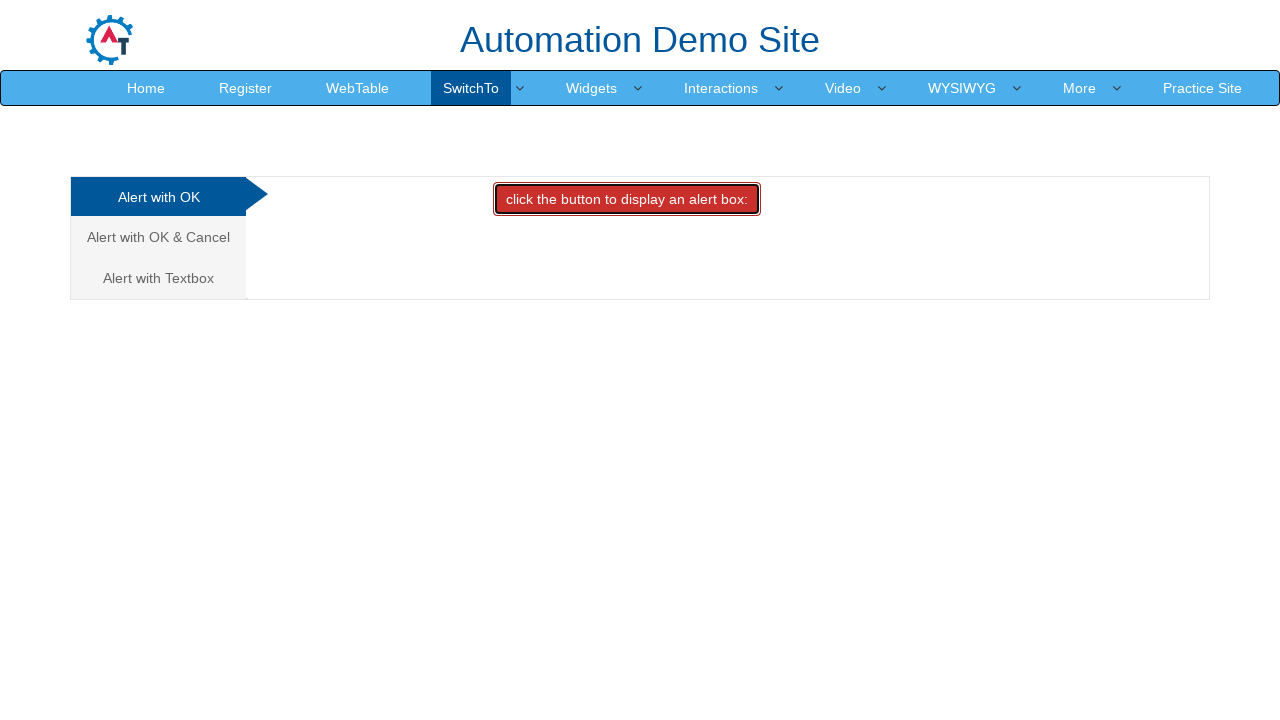